Tests dismissing a JavaScript prompt dialog after entering text, verifying that the result shows "You entered: null" when dismissed

Starting URL: https://the-internet.herokuapp.com/javascript_alerts

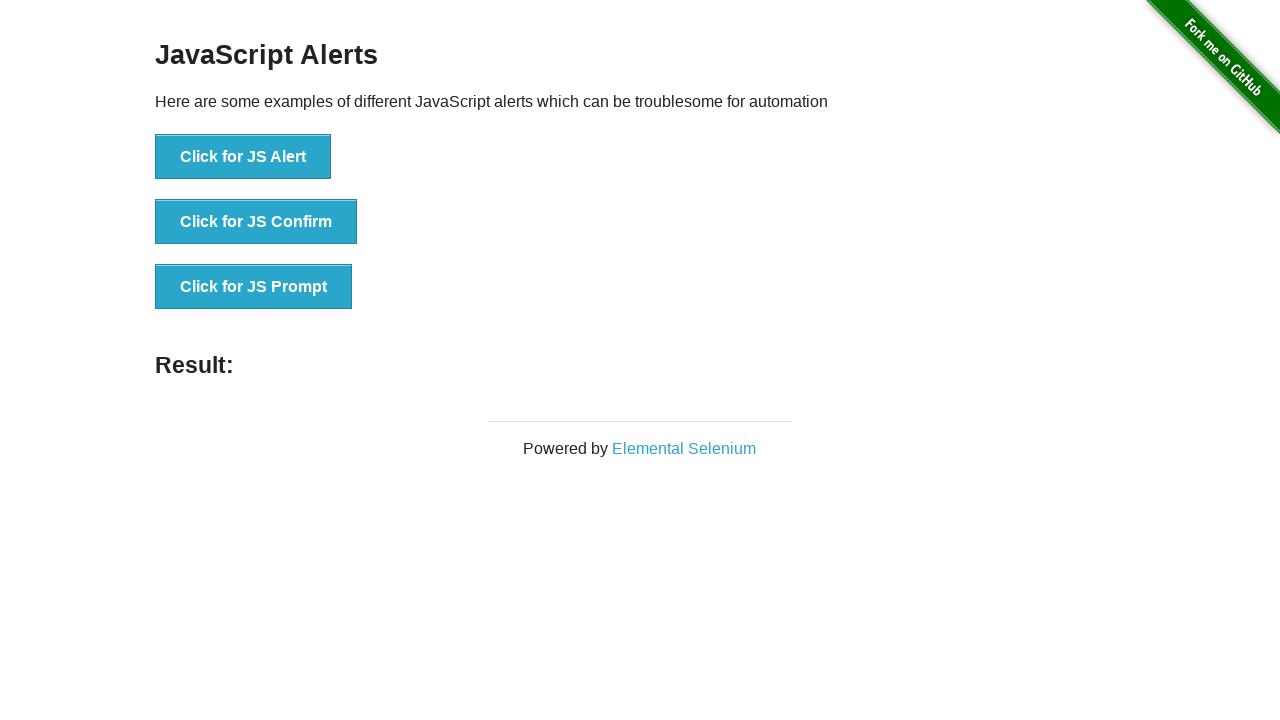

Clicked the JS Prompt button at (254, 287) on #content > div > ul > li:nth-child(3) > button
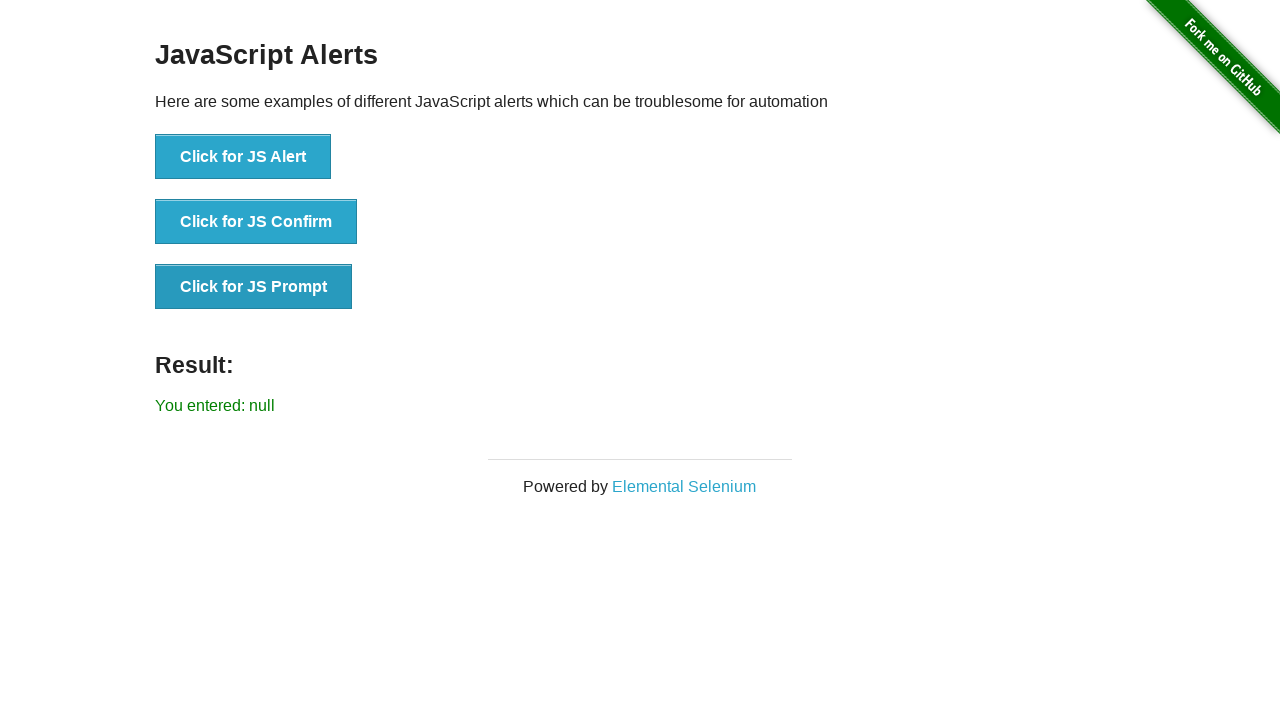

Set up dialog handler to dismiss the prompt
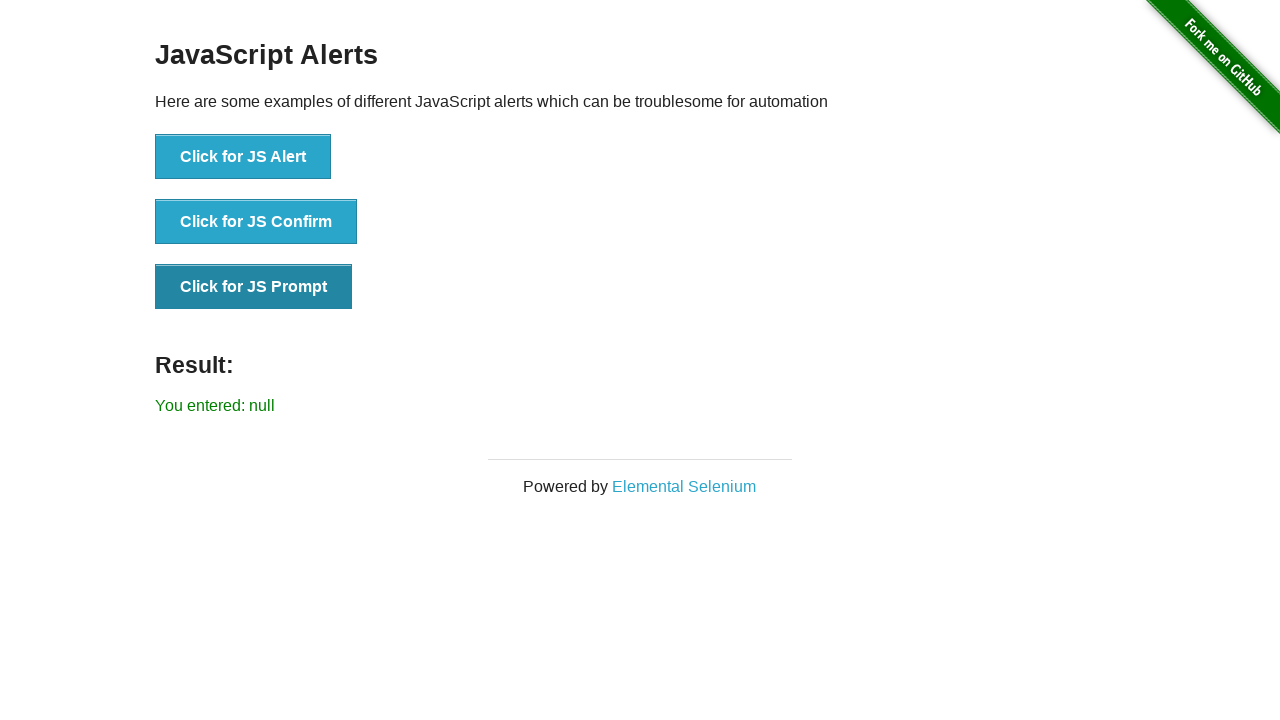

Waited for result text to appear after dismissing prompt
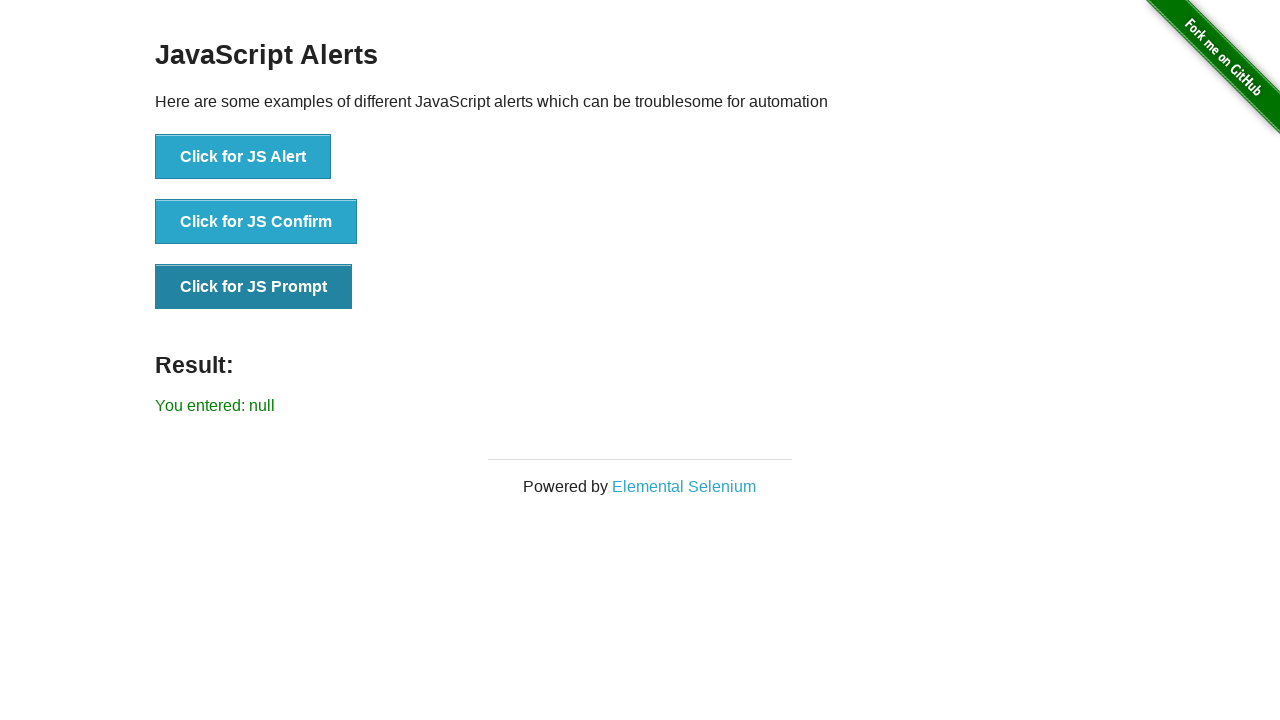

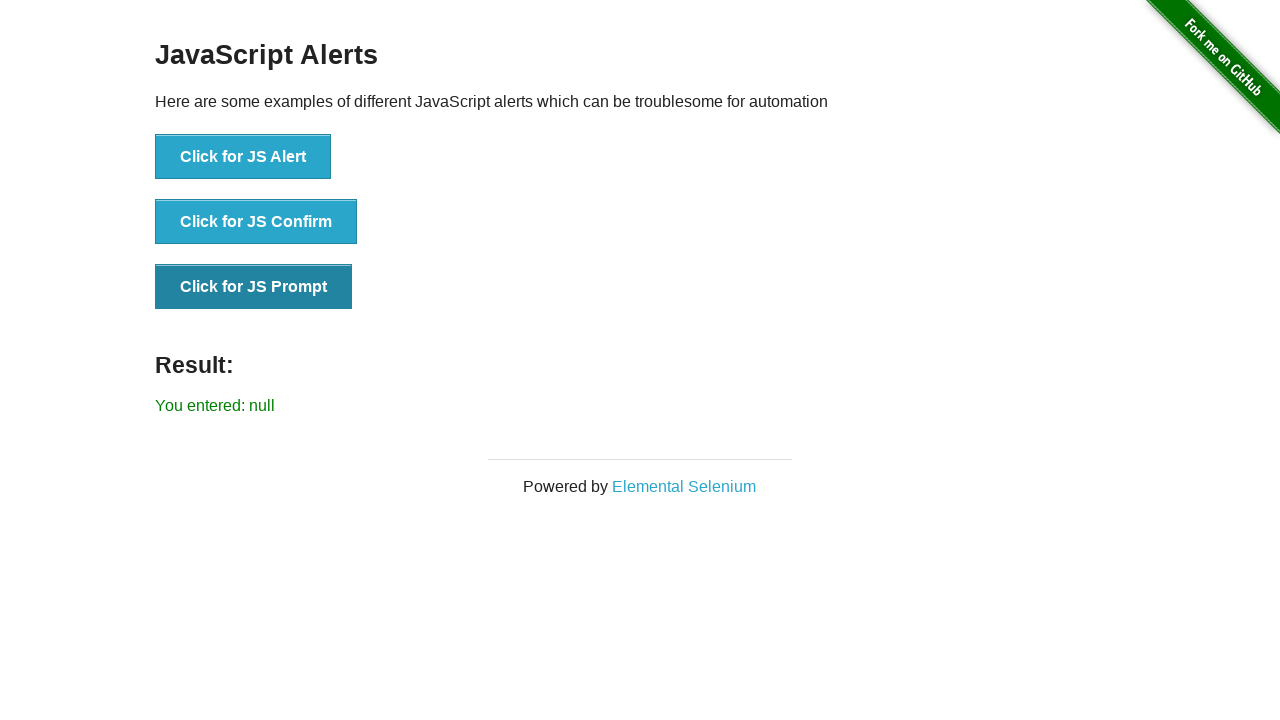